Navigates to the Letter Opener Swords page via dropdown and verifies the page title contains "Letter Opener".

Starting URL: https://www.glendale.com

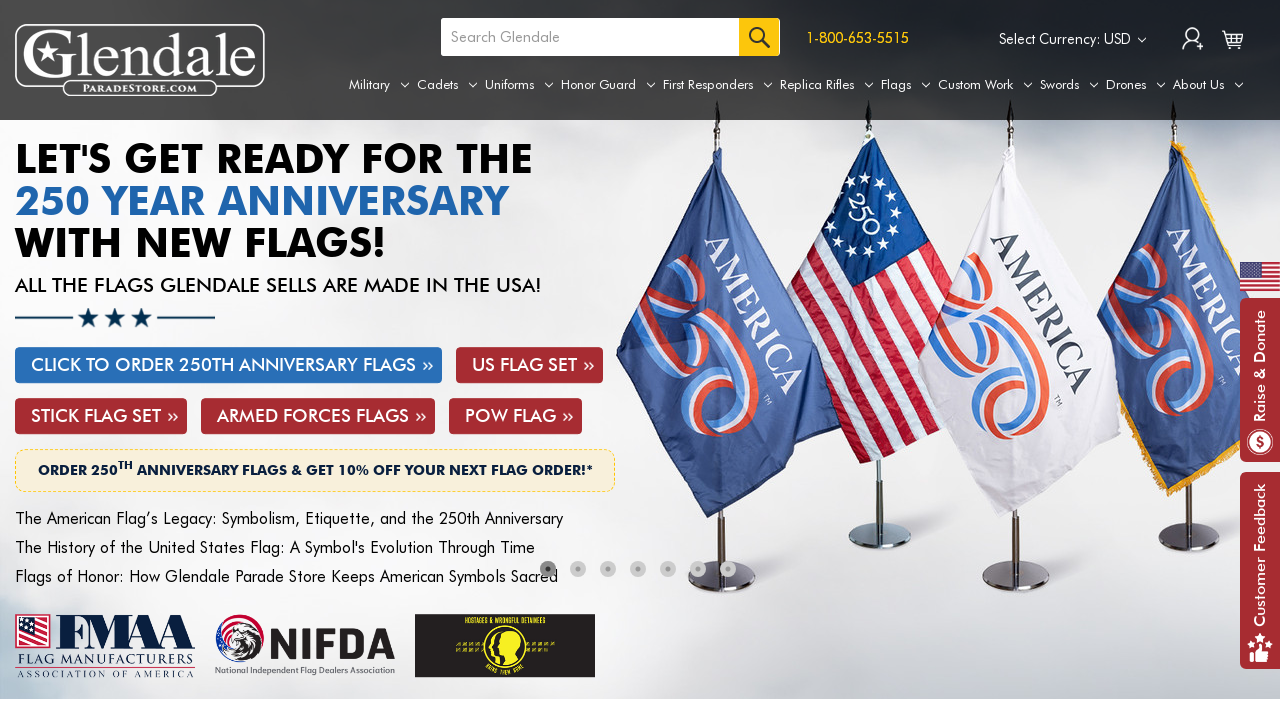

Navigated to https://www.glendale.com
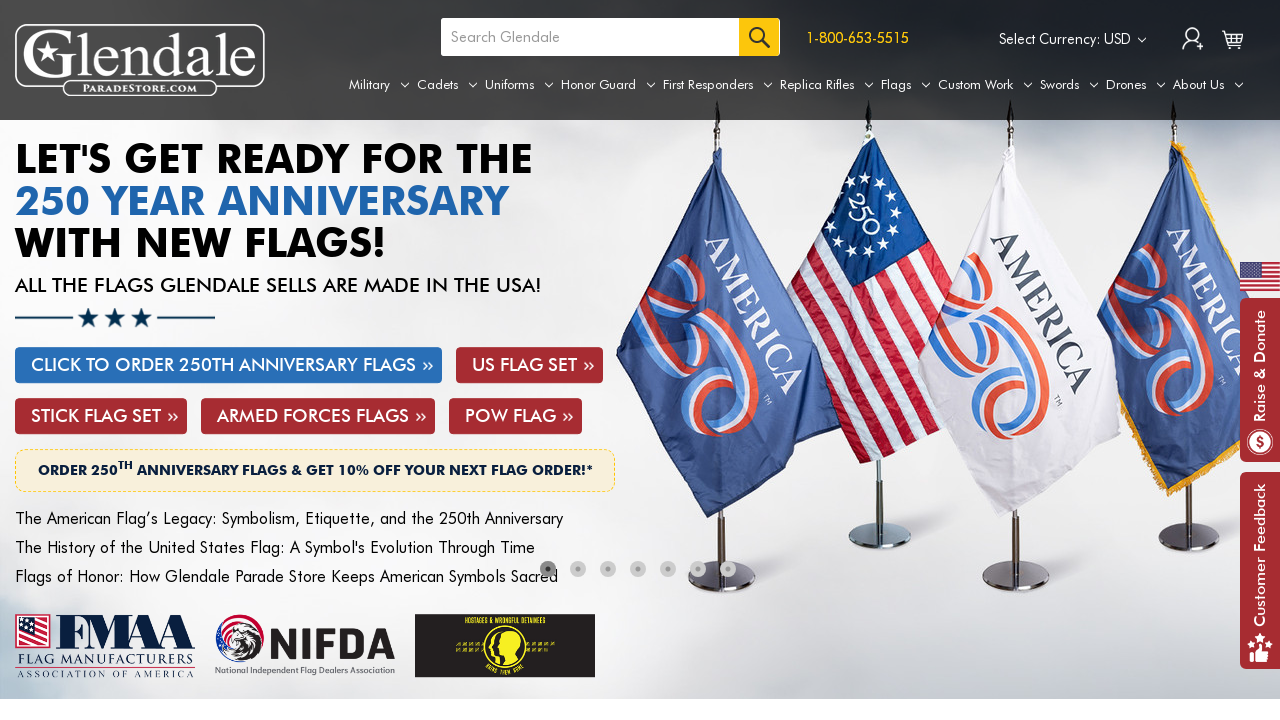

Hovered over Swords tab to reveal dropdown menu at (1069, 85) on a[aria-label='Swords']
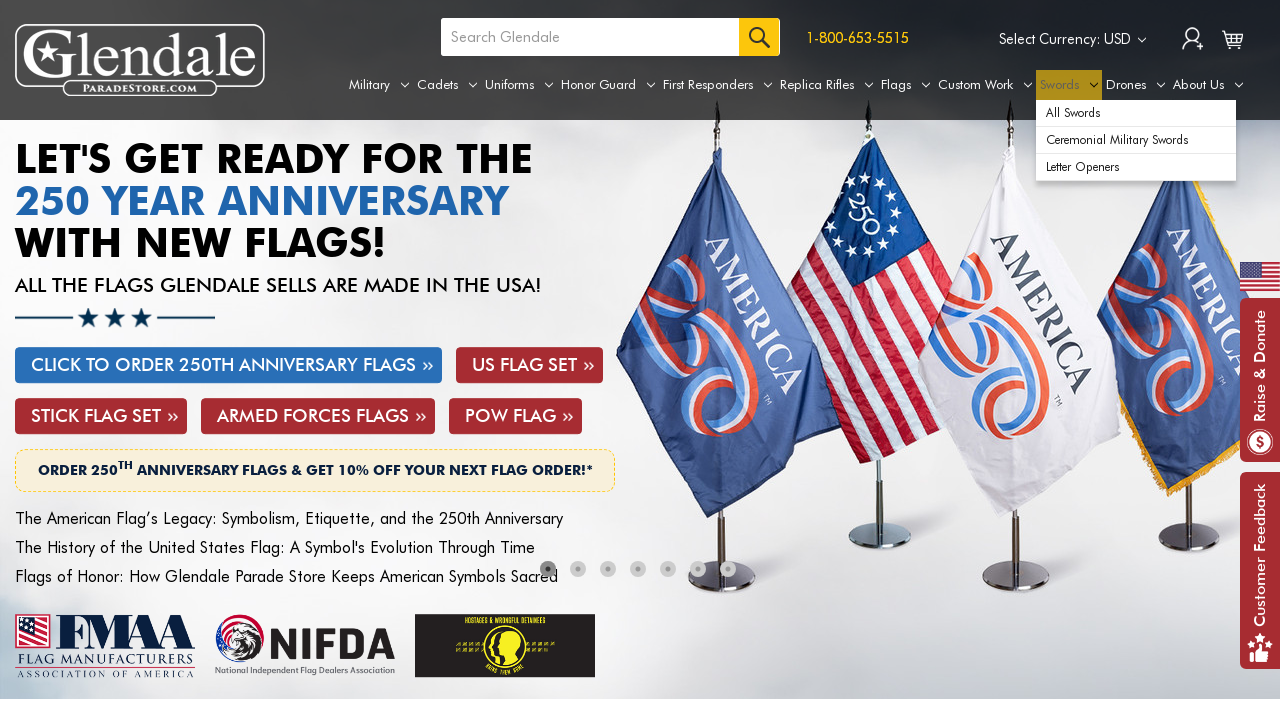

Clicked on Letter Openers option from dropdown menu at (1136, 167) on #navPages-185 ul.navPage-subMenu-list li.navPage-subMenu-item a.navPage-subMenu-
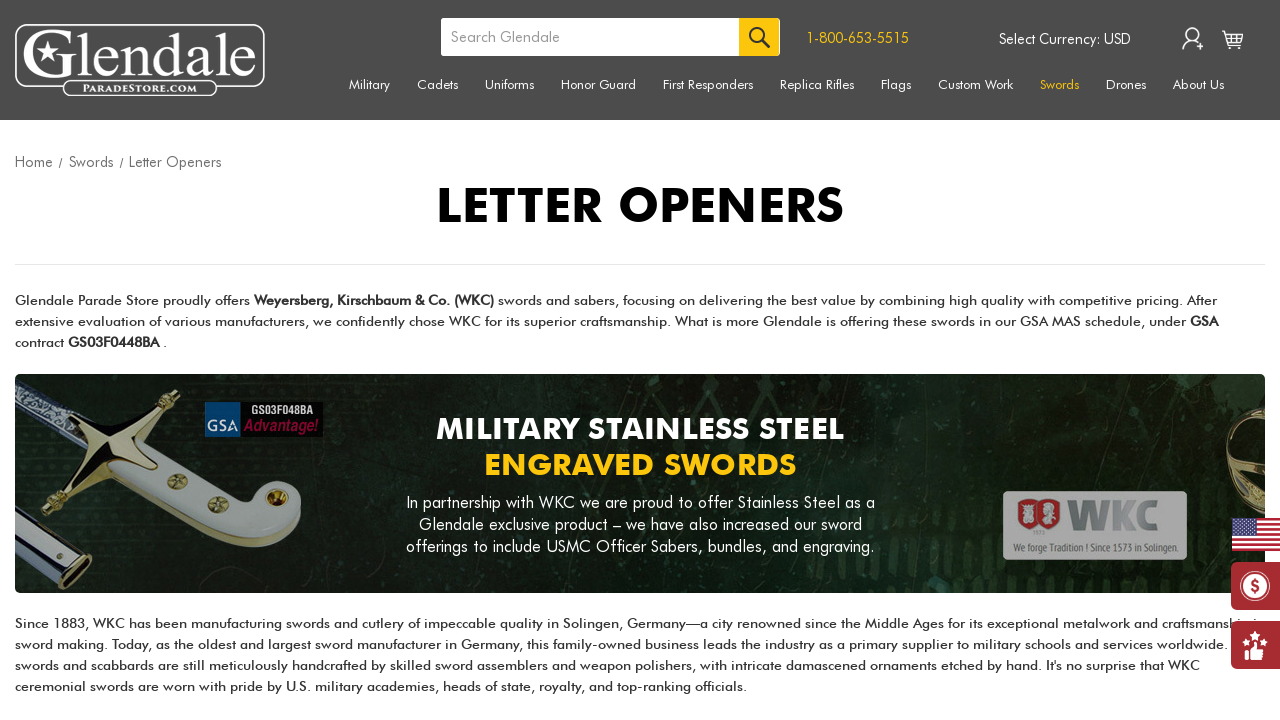

Page loaded with domcontentloaded state
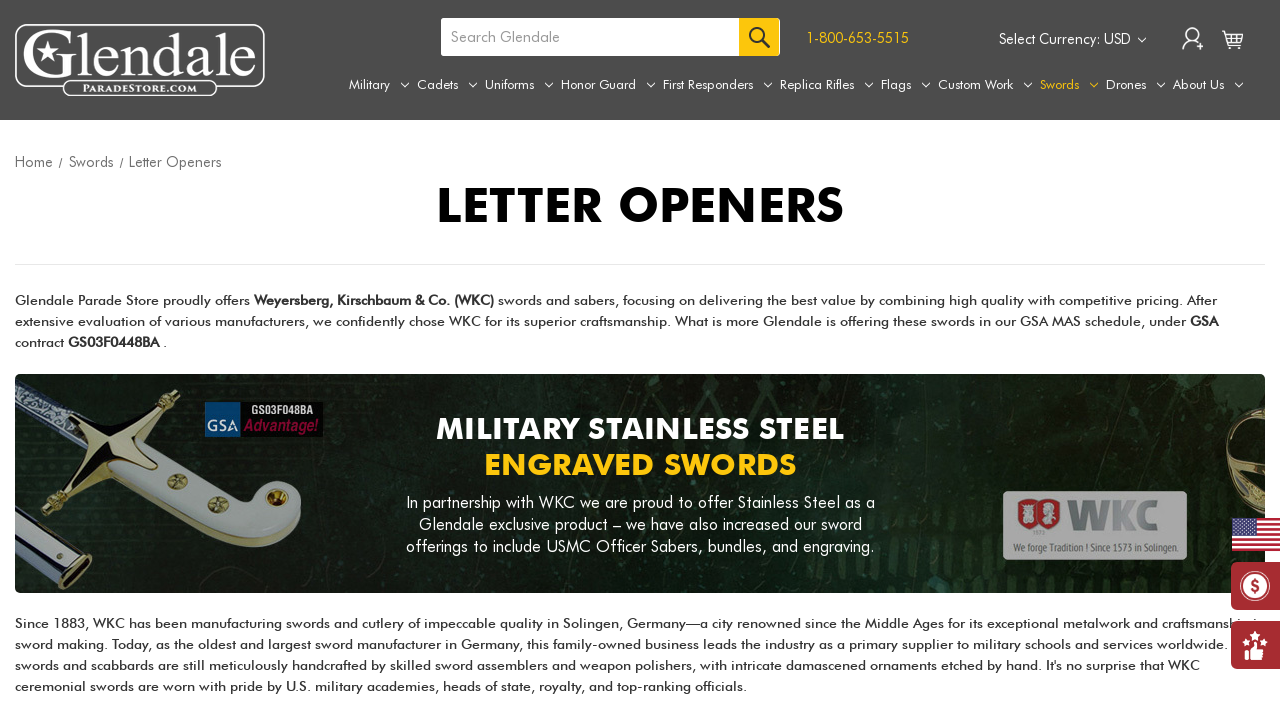

Verified page title contains 'Letter Opener'
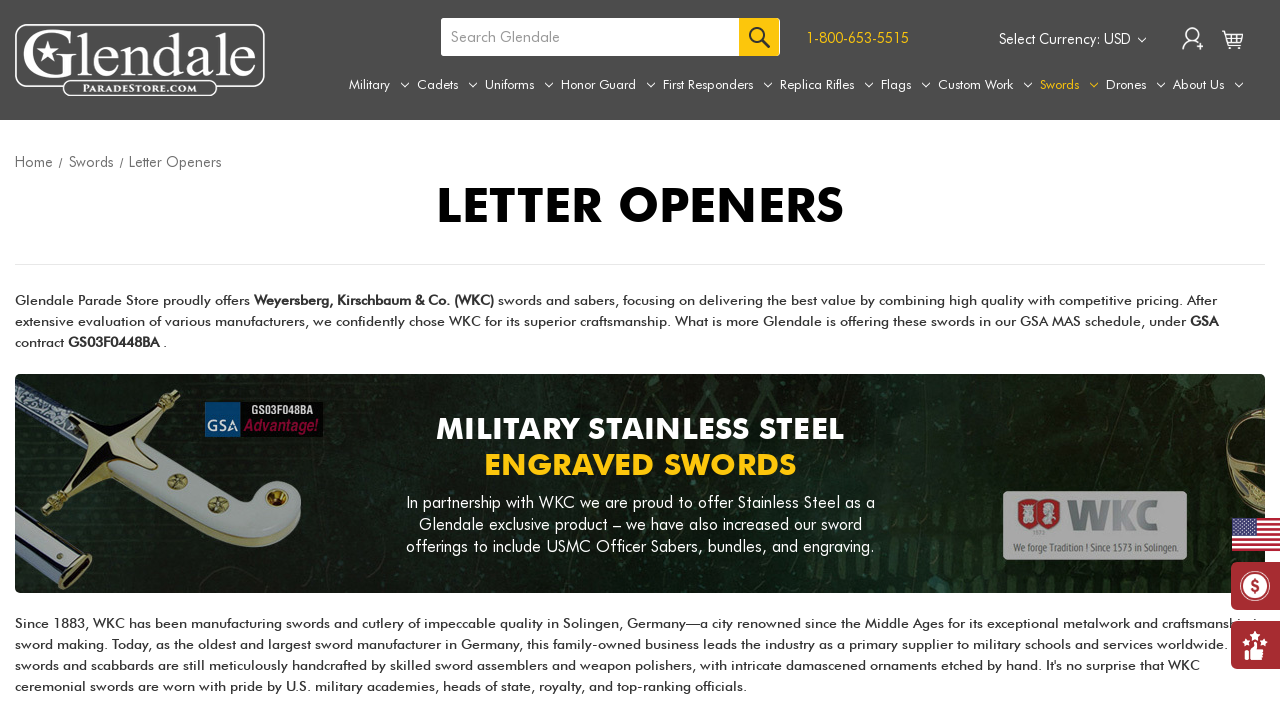

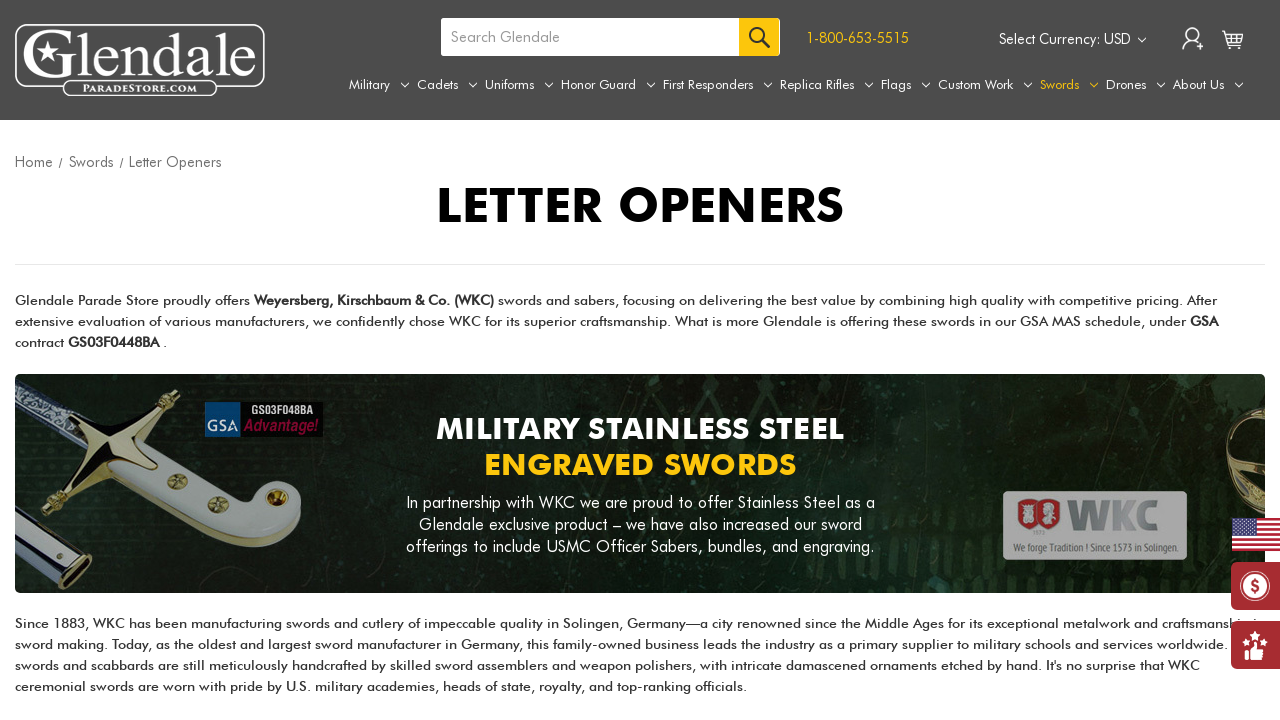